Tests multiple window handling by clicking a button that opens multiple windows, then finding and interacting with a specific window containing a web table

Starting URL: https://www.leafground.com/window.xhtml

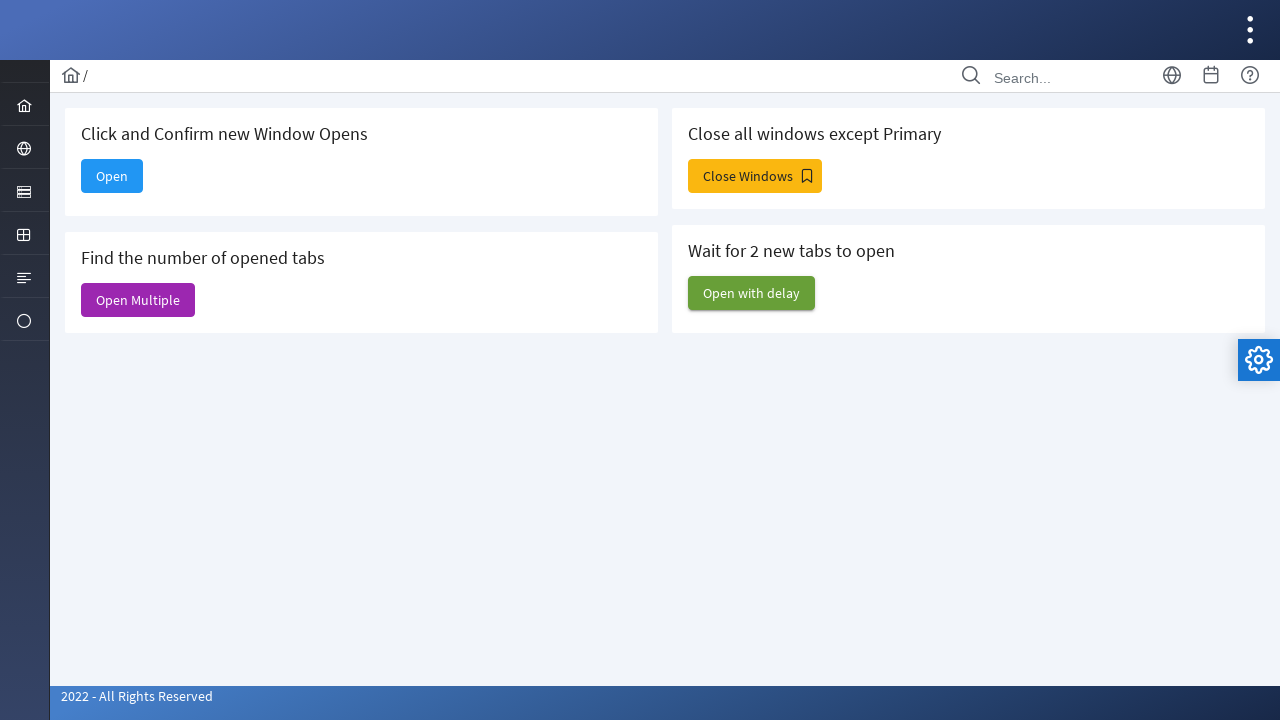

Clicked 'Open Multiple' button to open multiple windows at (138, 300) on internal:text="Open Multiple"s
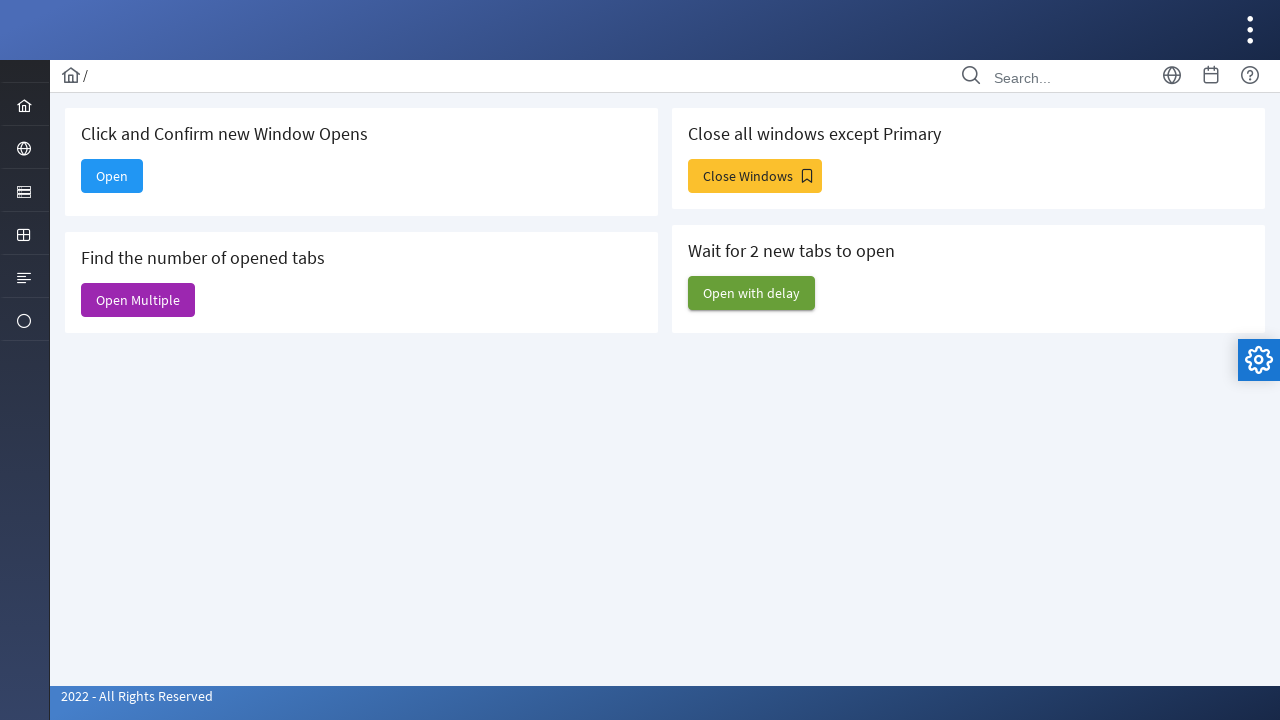

Waited 2 seconds for all windows to open
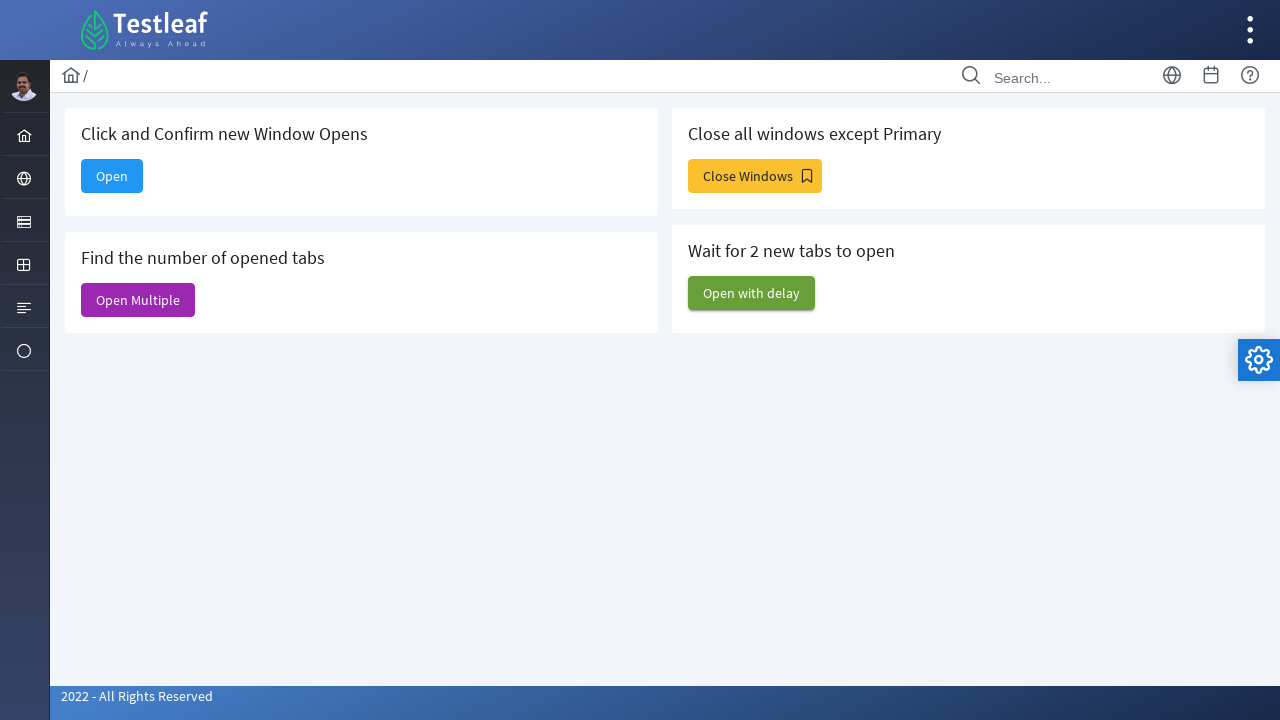

Retrieved all open windows/pages from context
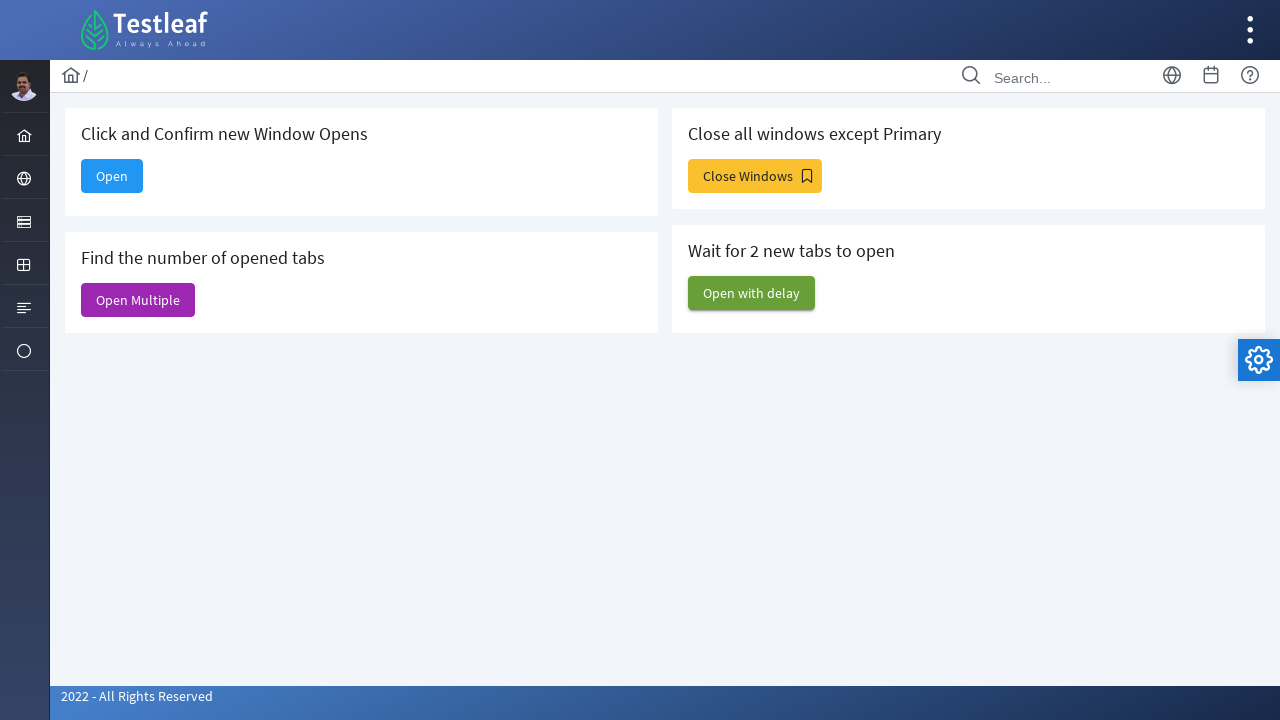

Found and identified the 'Web Table' window
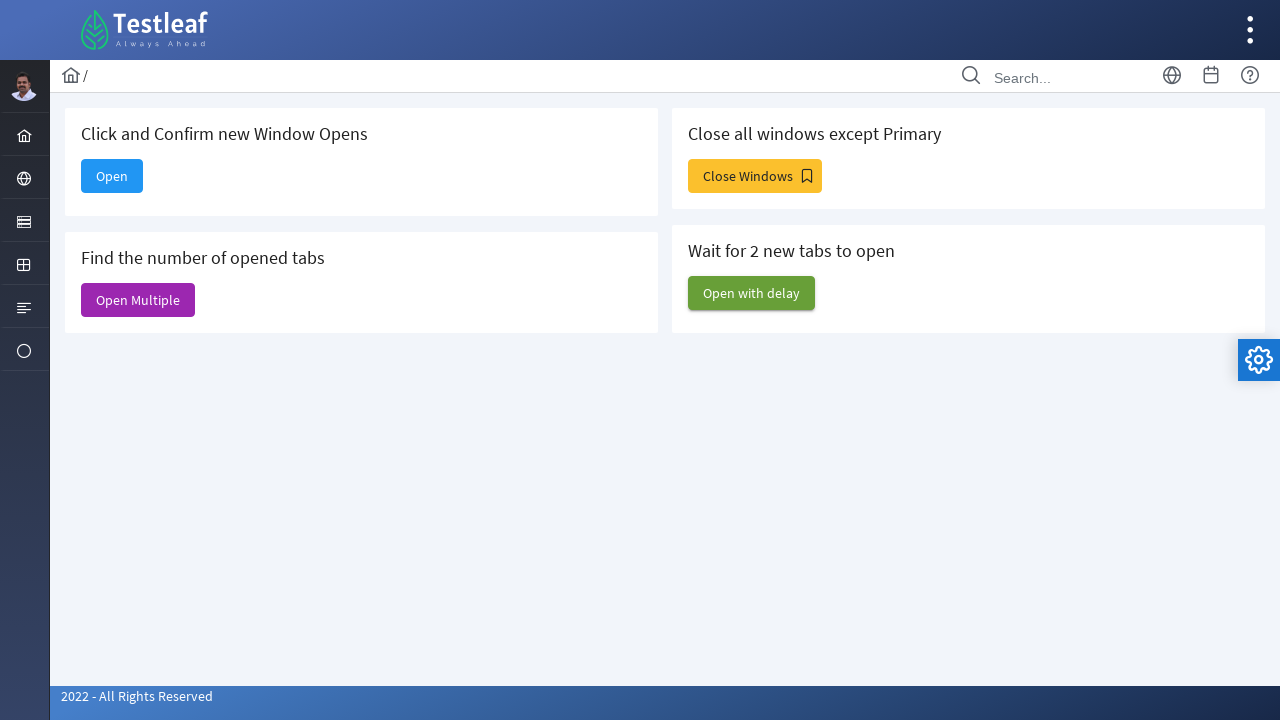

Brought 'Web Table' window to front
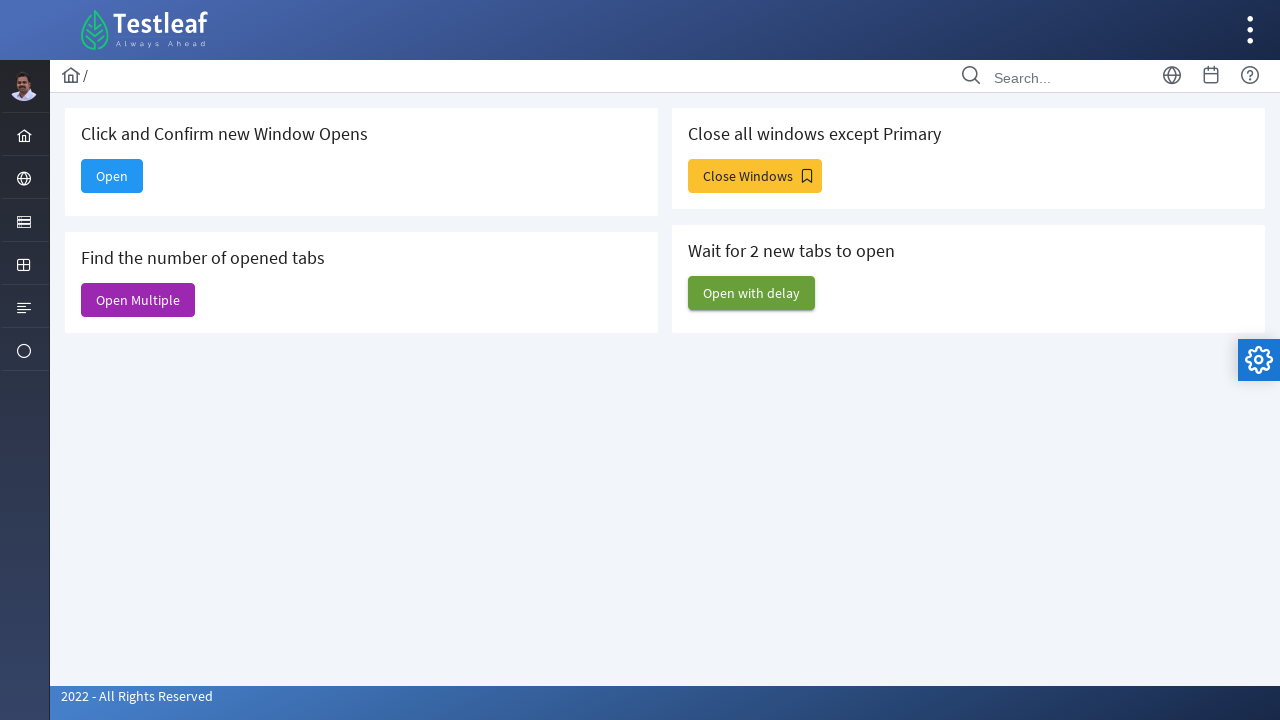

Filled search field with 'Australia' in the Web Table on (//i[@class='pi pi-search'])[2]/following-sibling::input
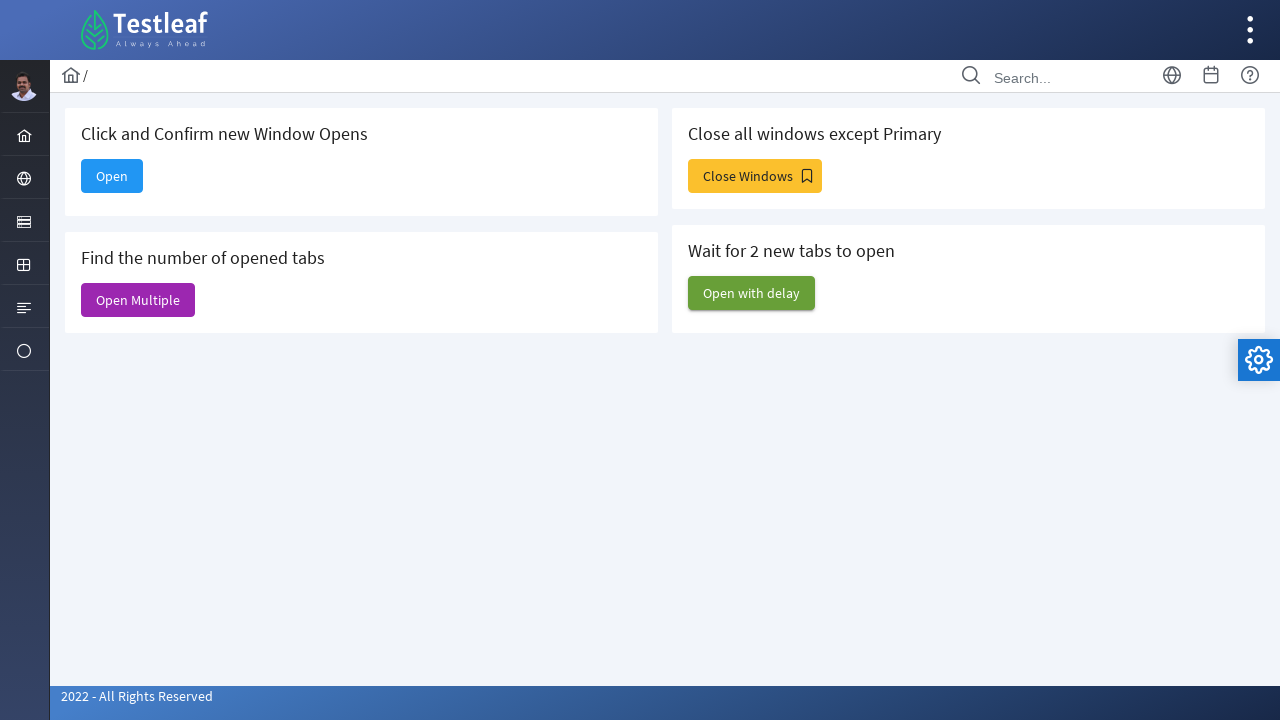

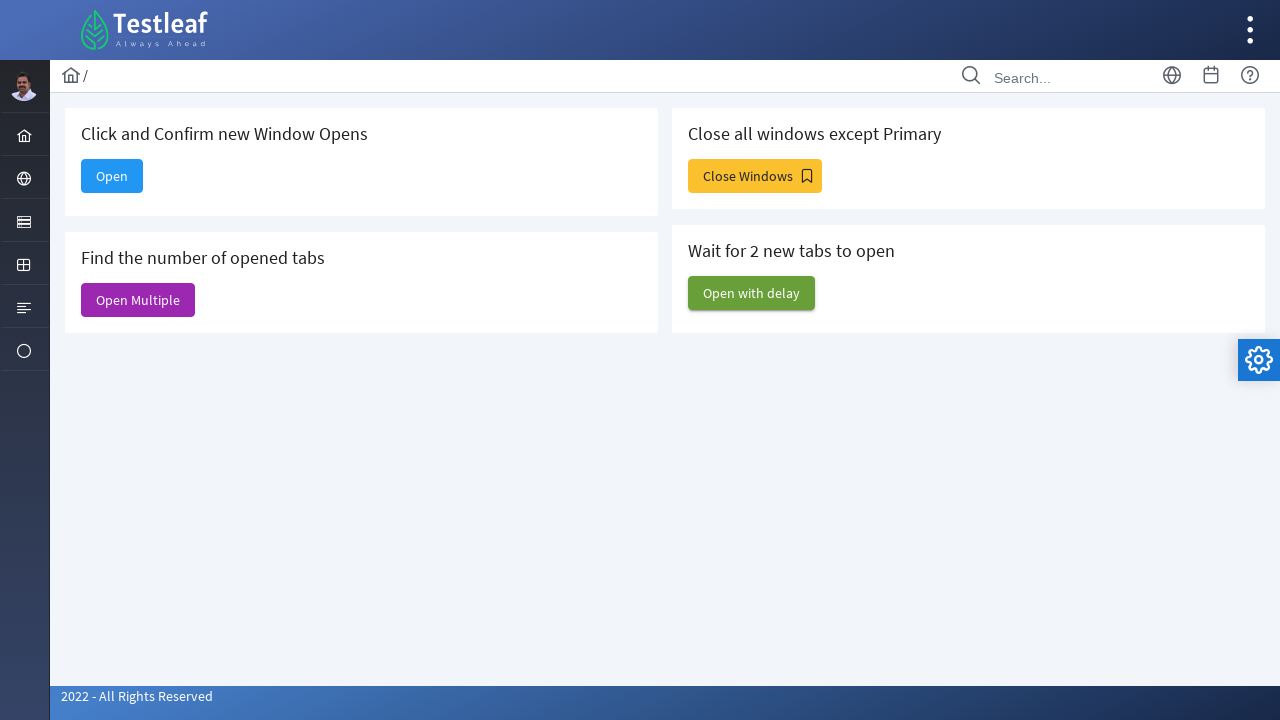